Navigates to W3Schools HTML tables page and iterates through table rows to verify table data is accessible

Starting URL: https://www.w3schools.com/html/html_tables.asp

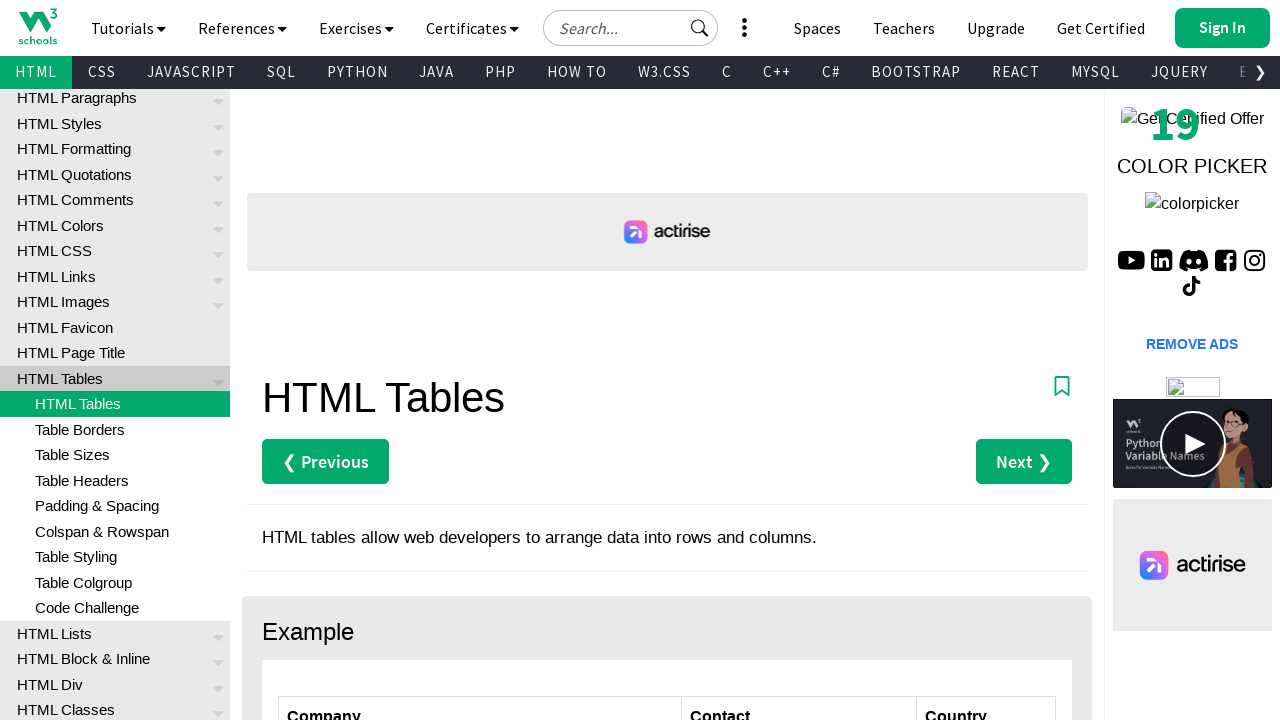

Navigated to W3Schools HTML tables page
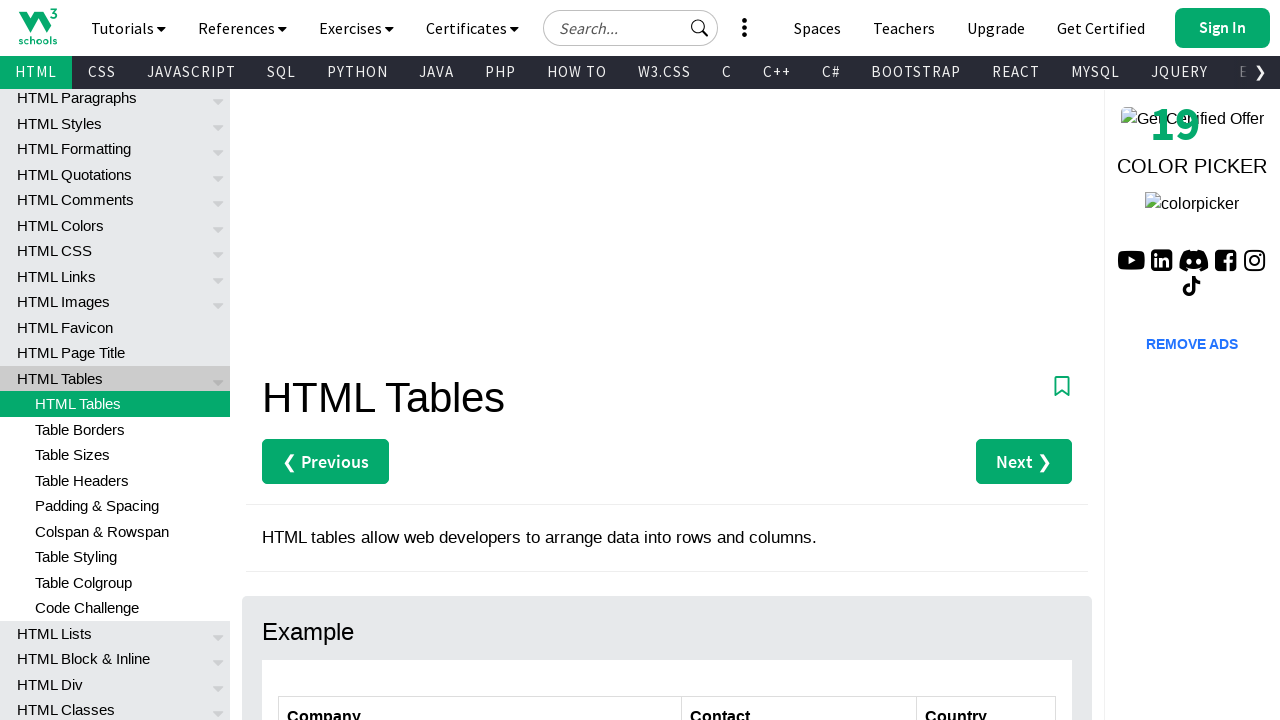

Table with id 'customers' is present on the page
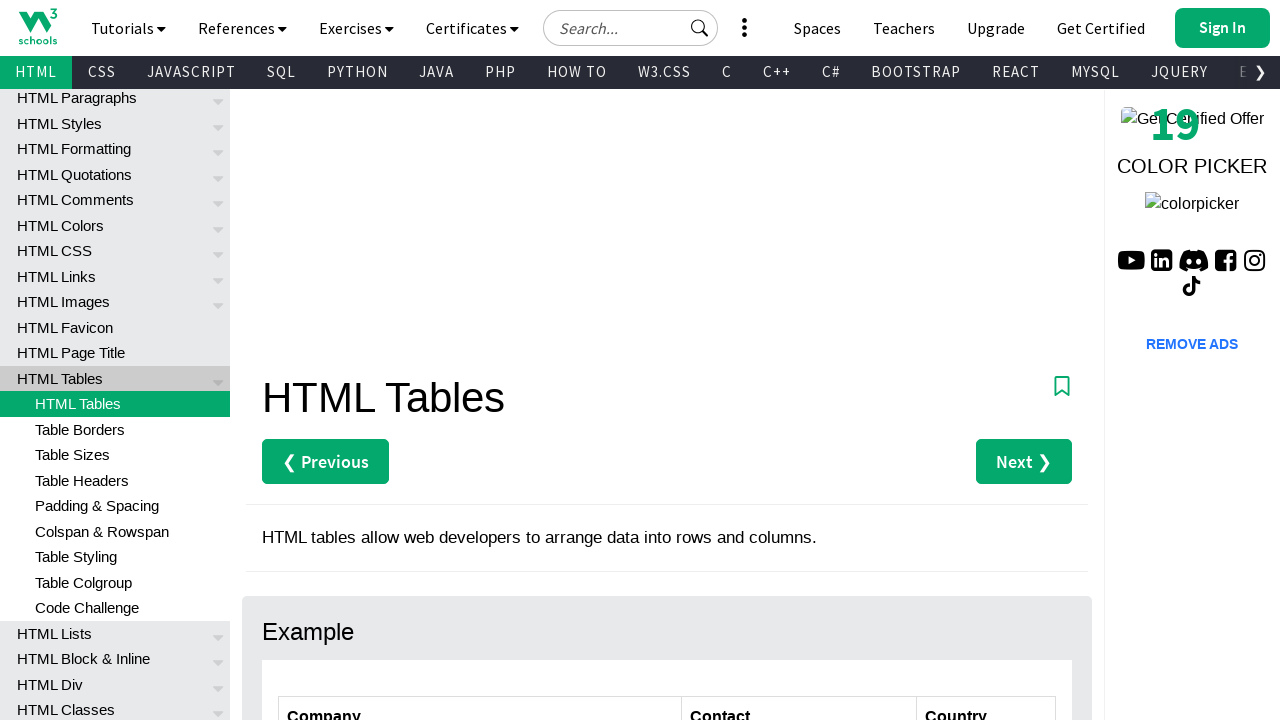

Retrieved all table rows from the customers table
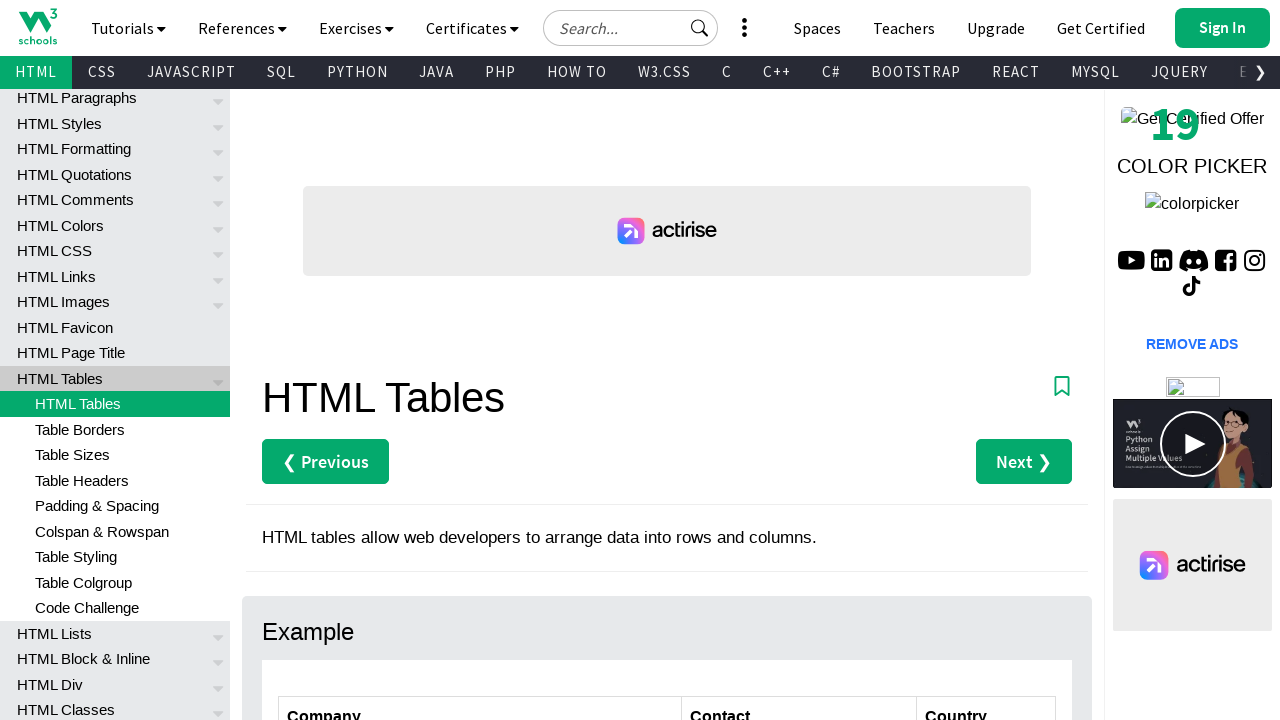

Table contains 7 rows
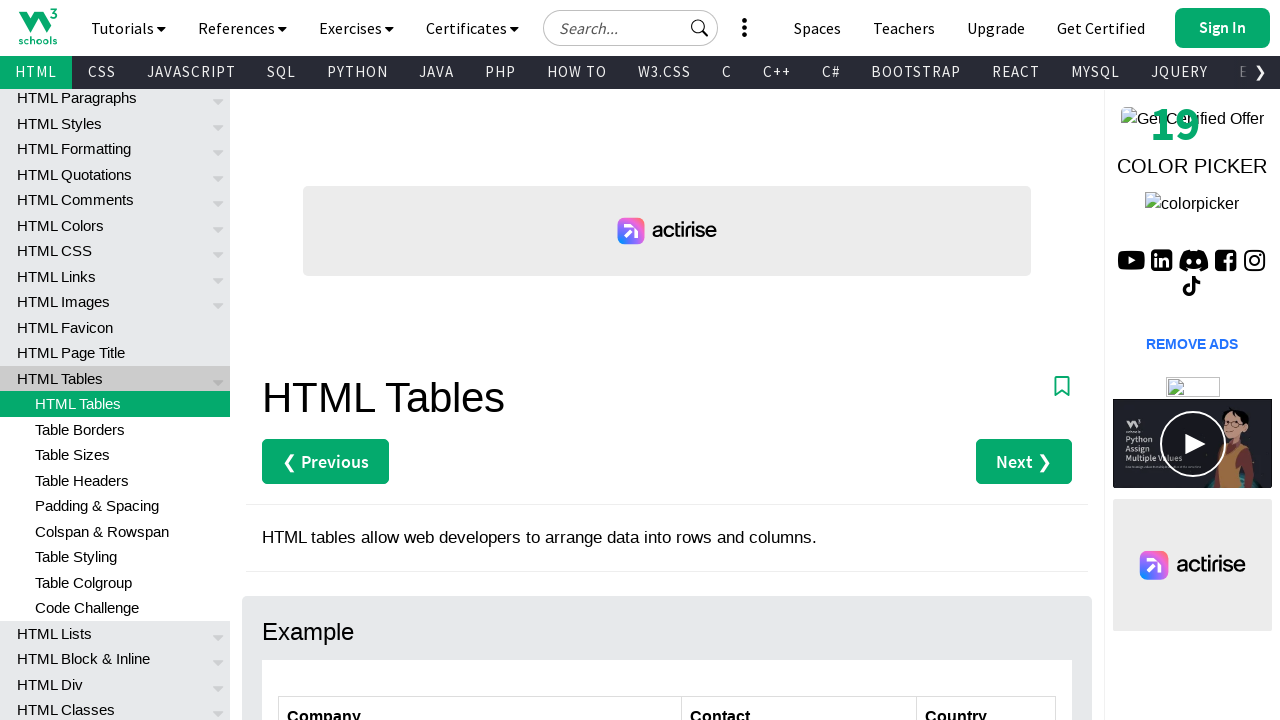

Retrieved company name from row 2: Alfreds Futterkiste
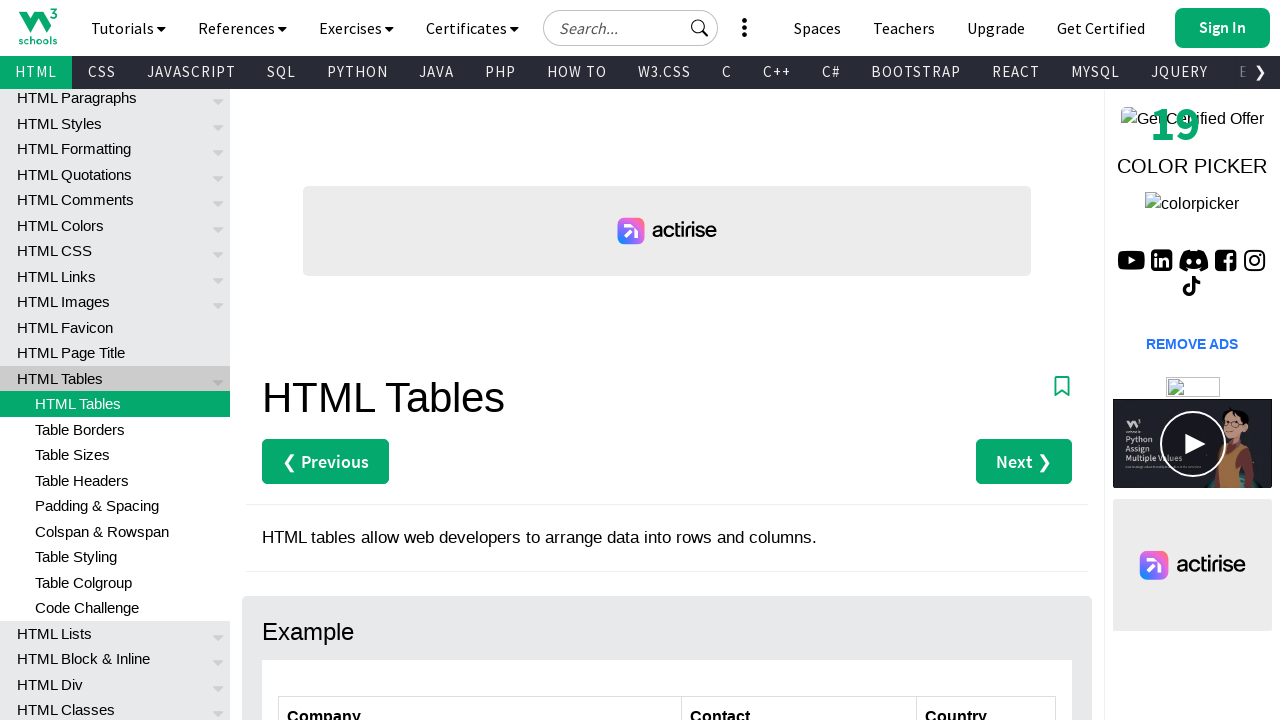

Retrieved company name from row 3: Centro comercial Moctezuma
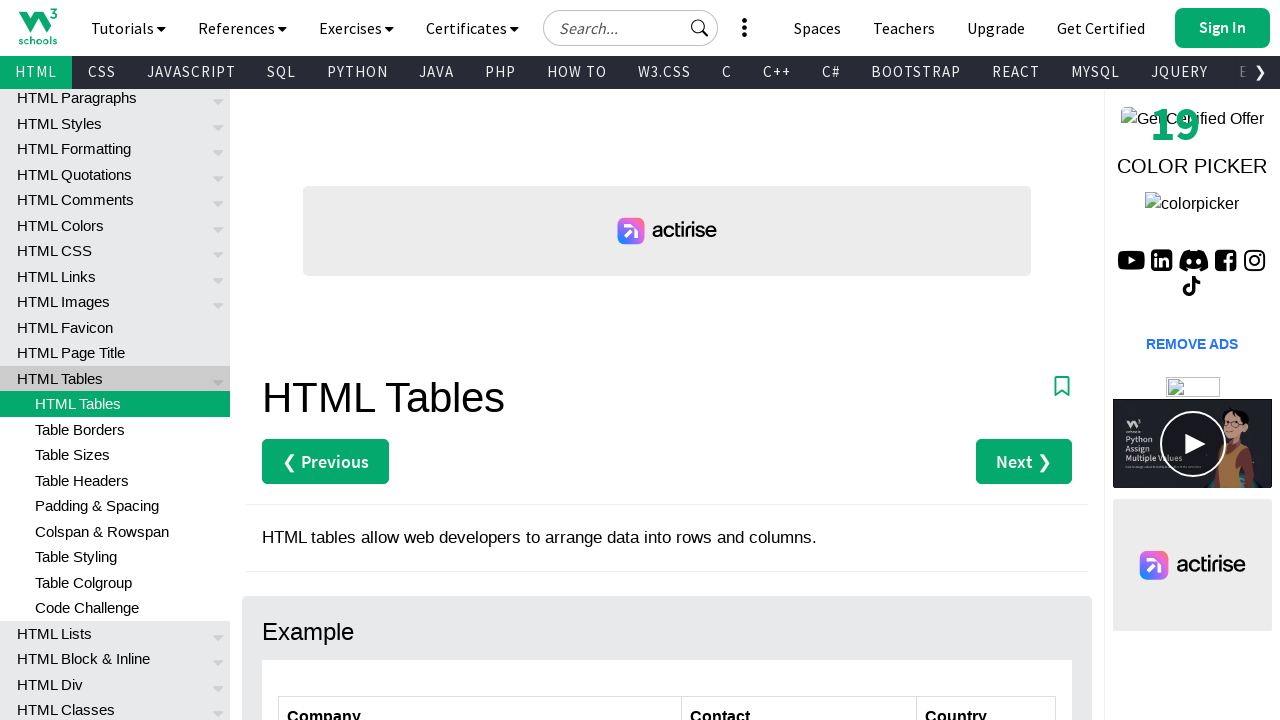

Retrieved company name from row 4: Ernst Handel
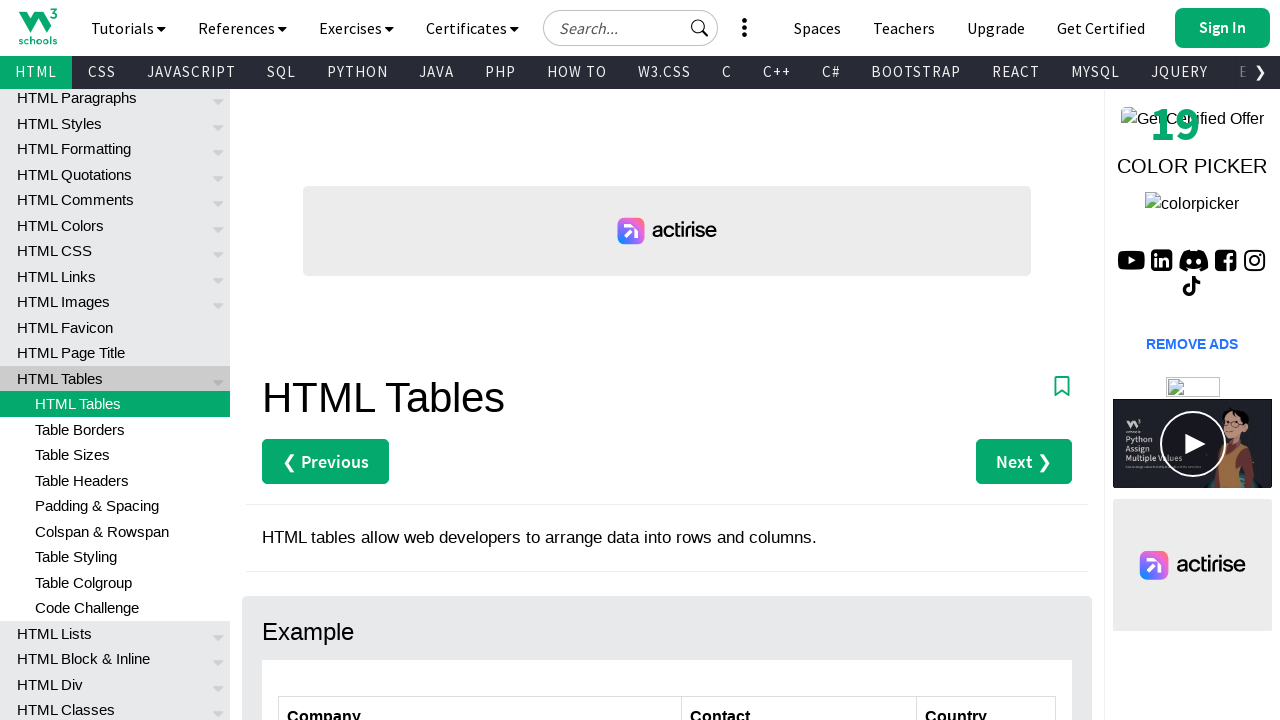

Retrieved company name from row 5: Island Trading
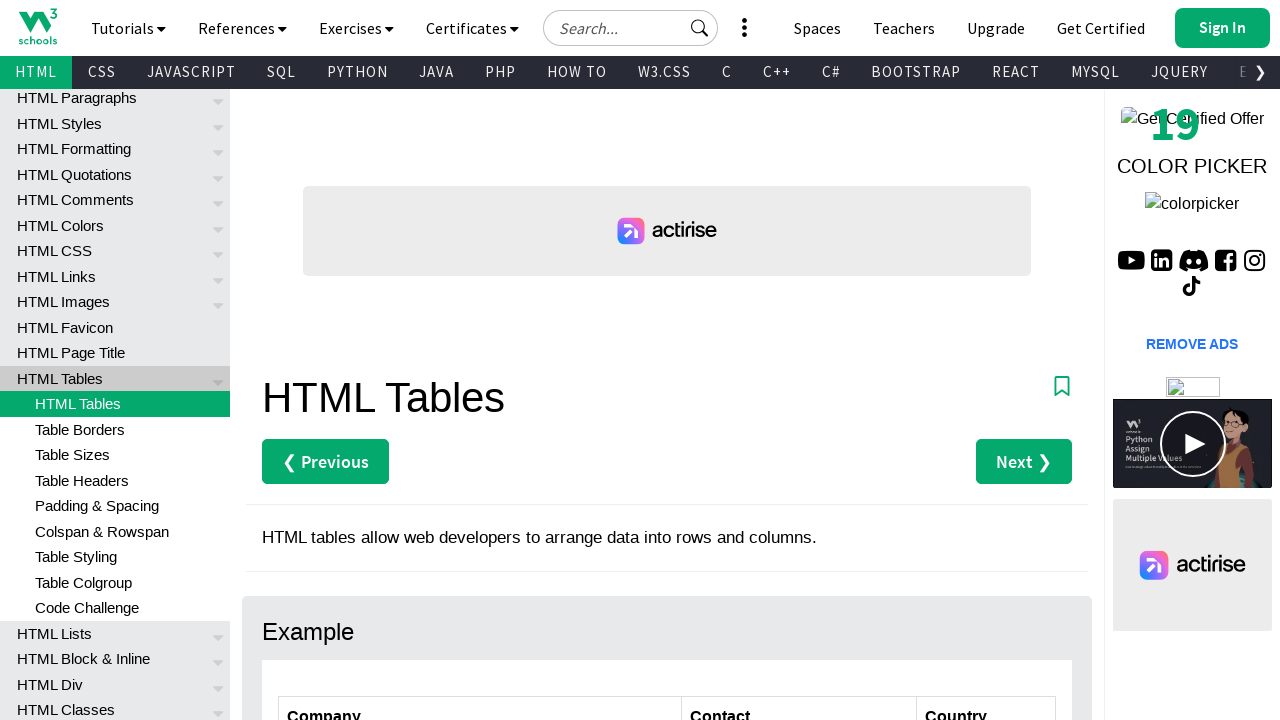

Retrieved company name from row 6: Laughing Bacchus Winecellars
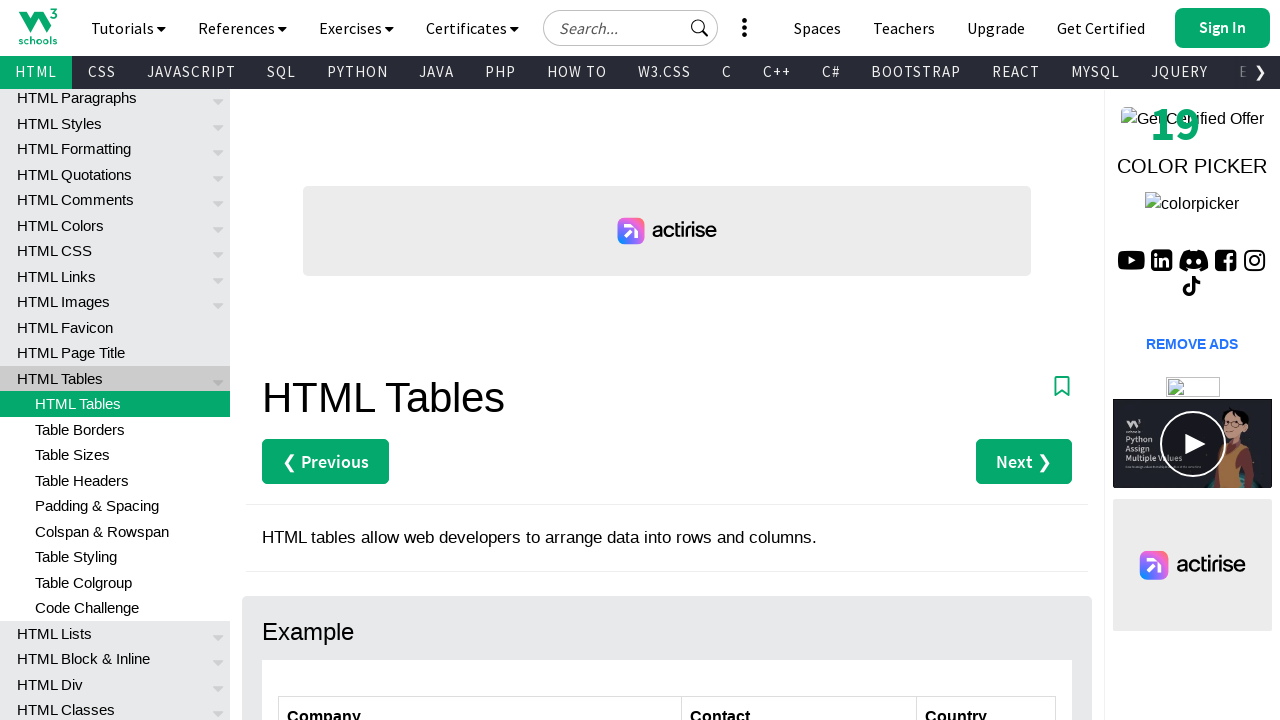

Retrieved company name from row 7: Magazzini Alimentari Riuniti
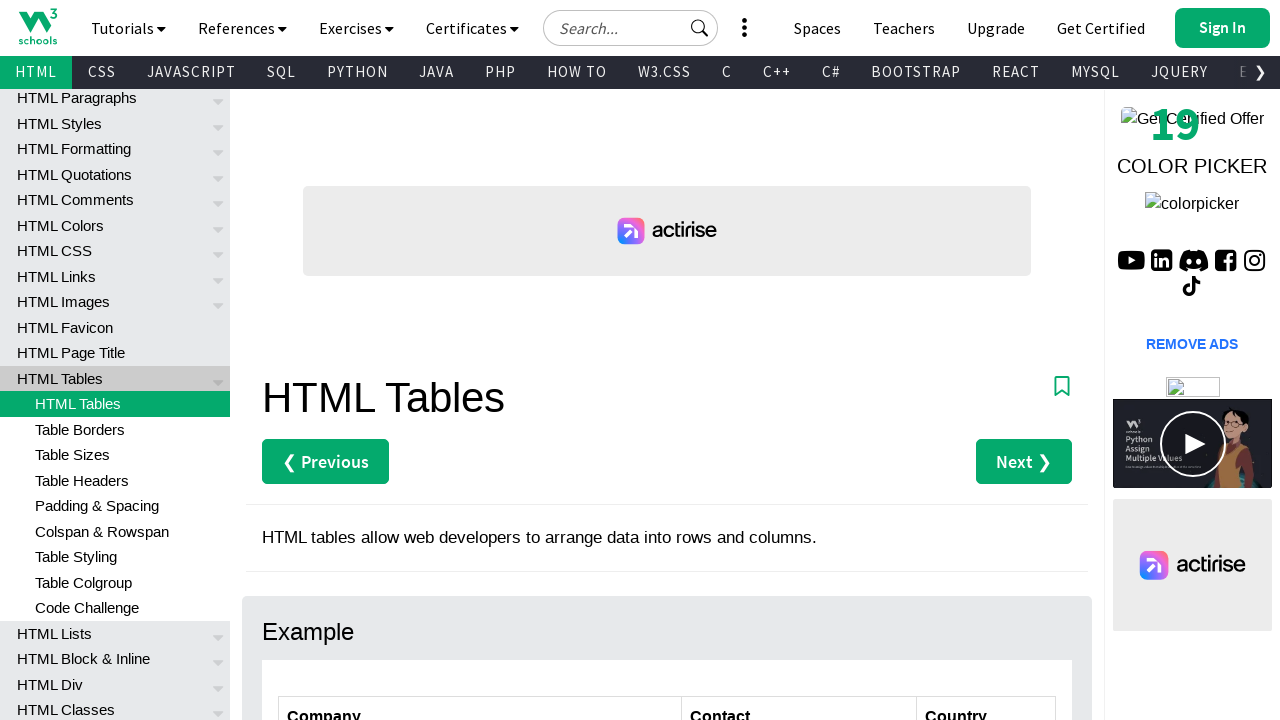

Retrieved contact name from row 2: Maria Anders
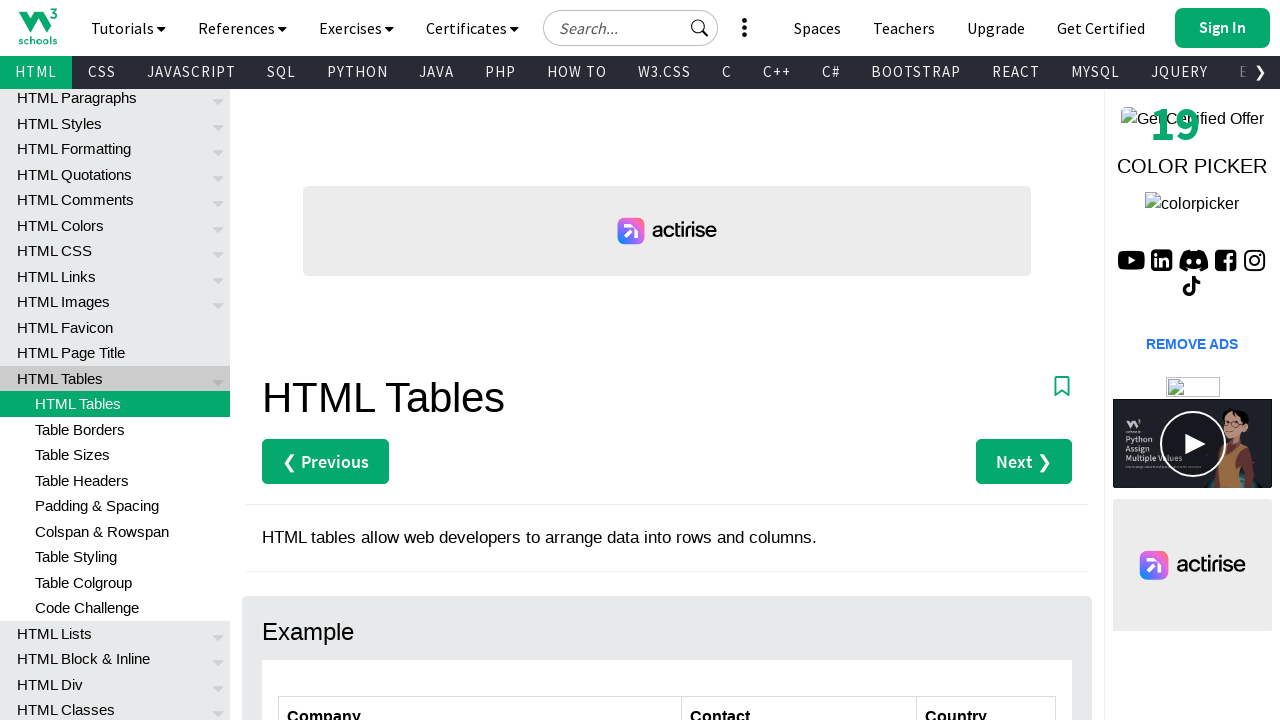

Retrieved contact name from row 3: Francisco Chang
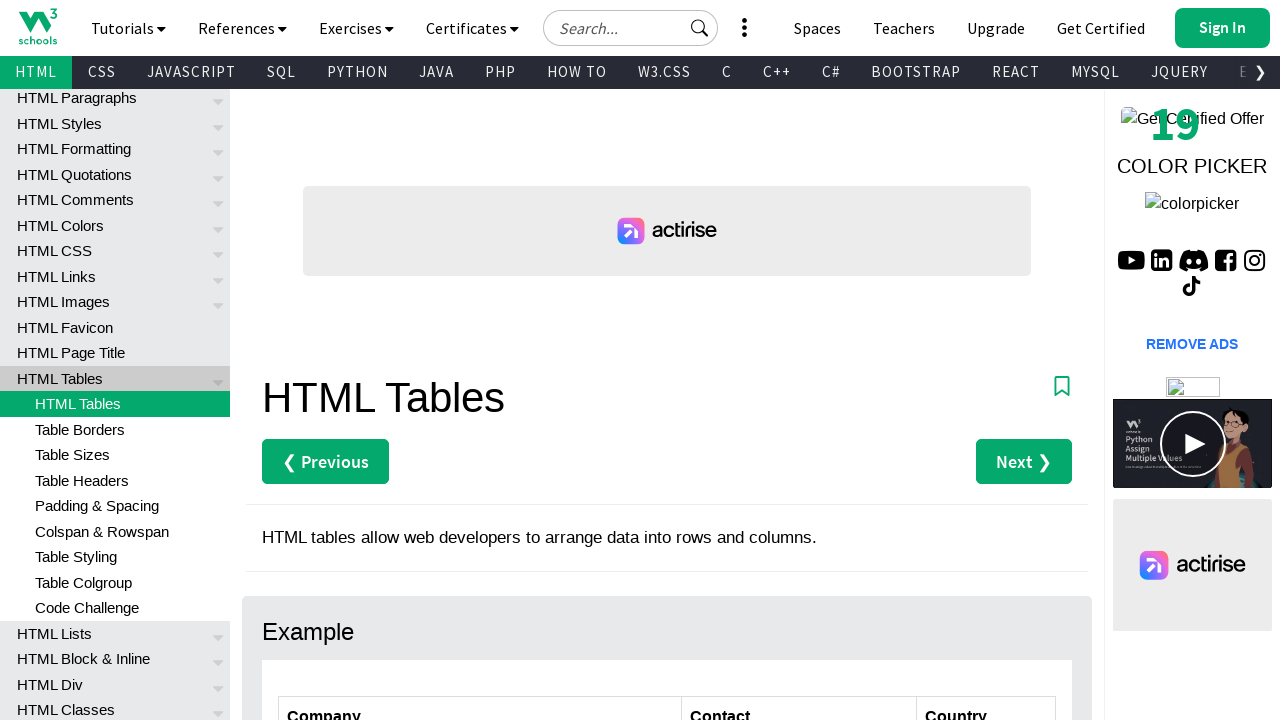

Retrieved contact name from row 4: Roland Mendel
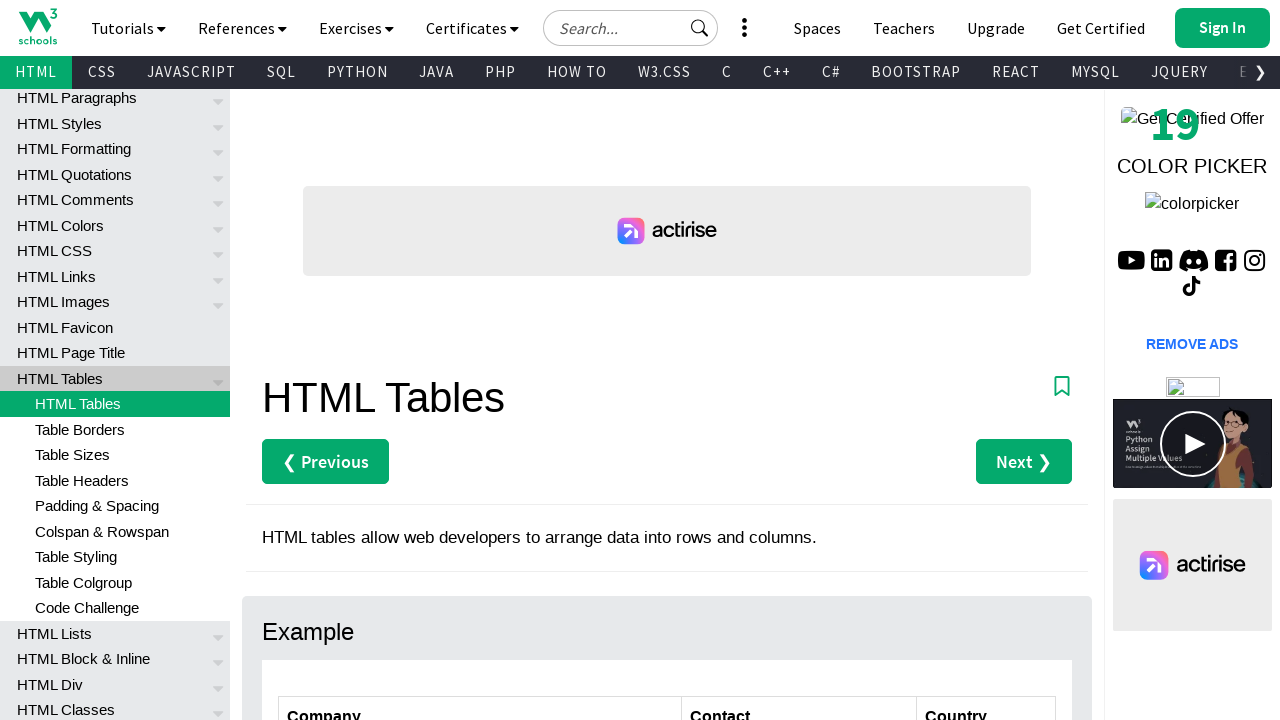

Retrieved contact name from row 5: Helen Bennett
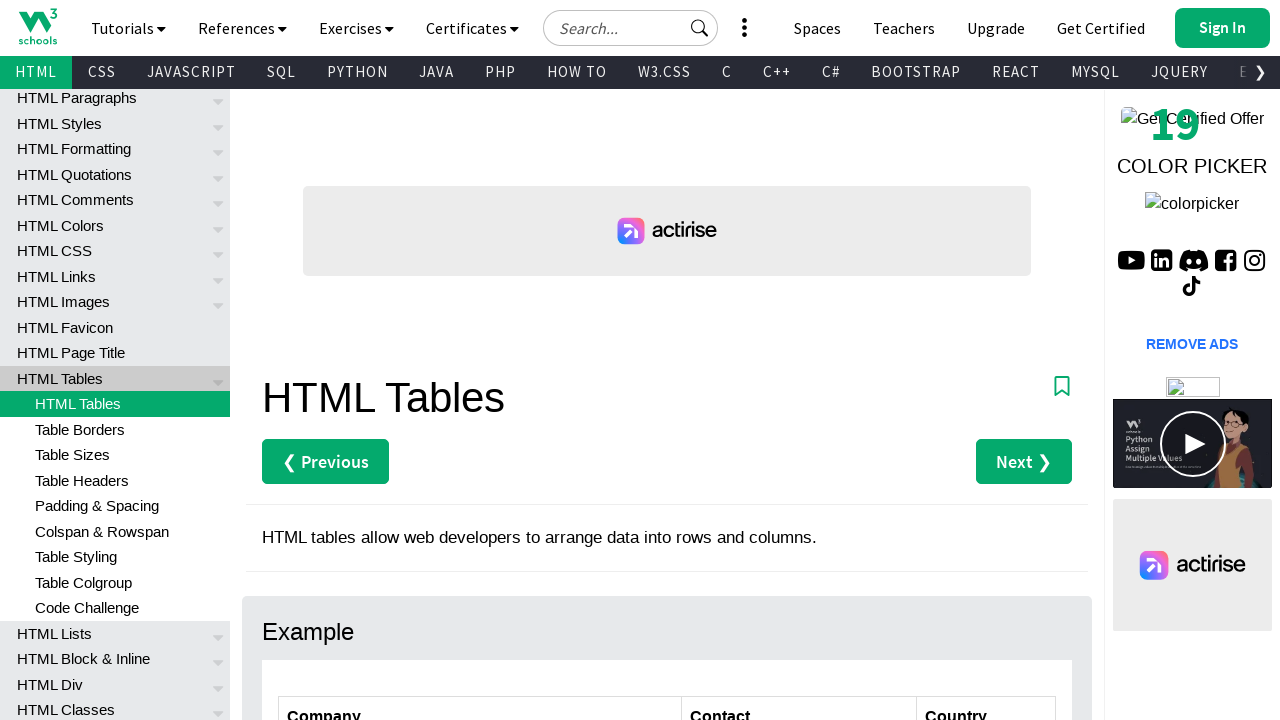

Retrieved contact name from row 6: Yoshi Tannamuri
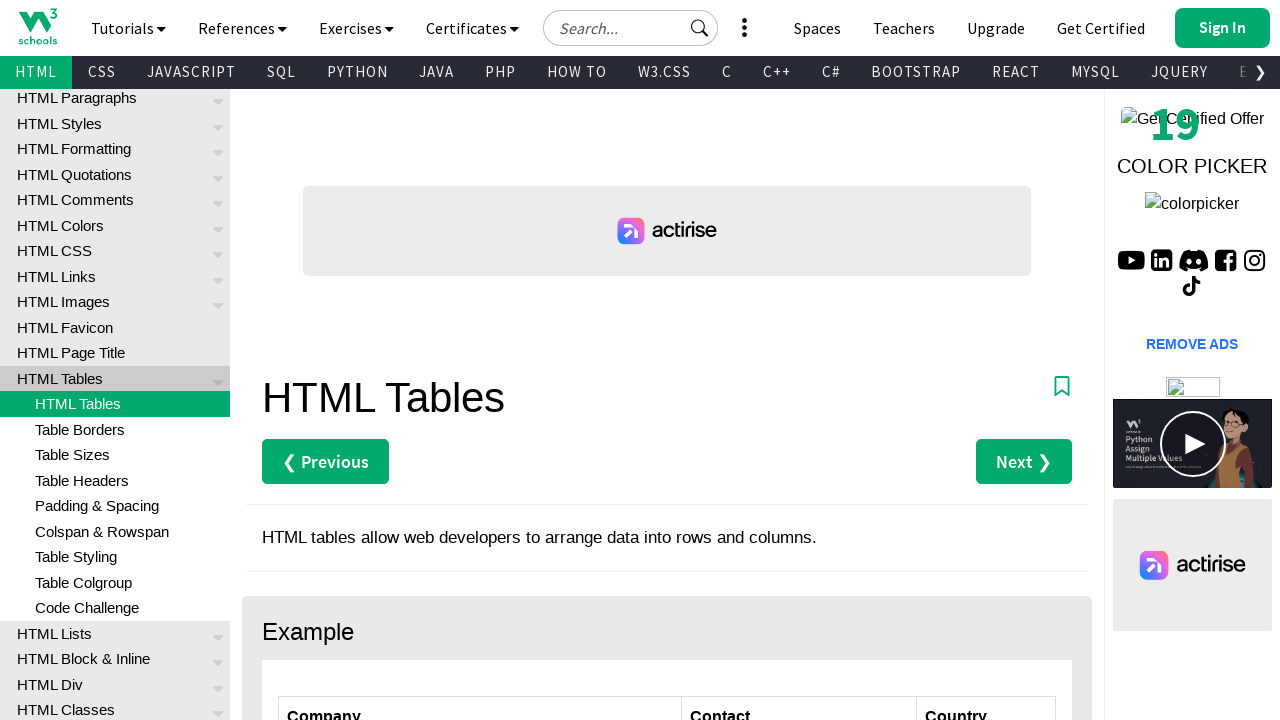

Retrieved contact name from row 7: Giovanni Rovelli
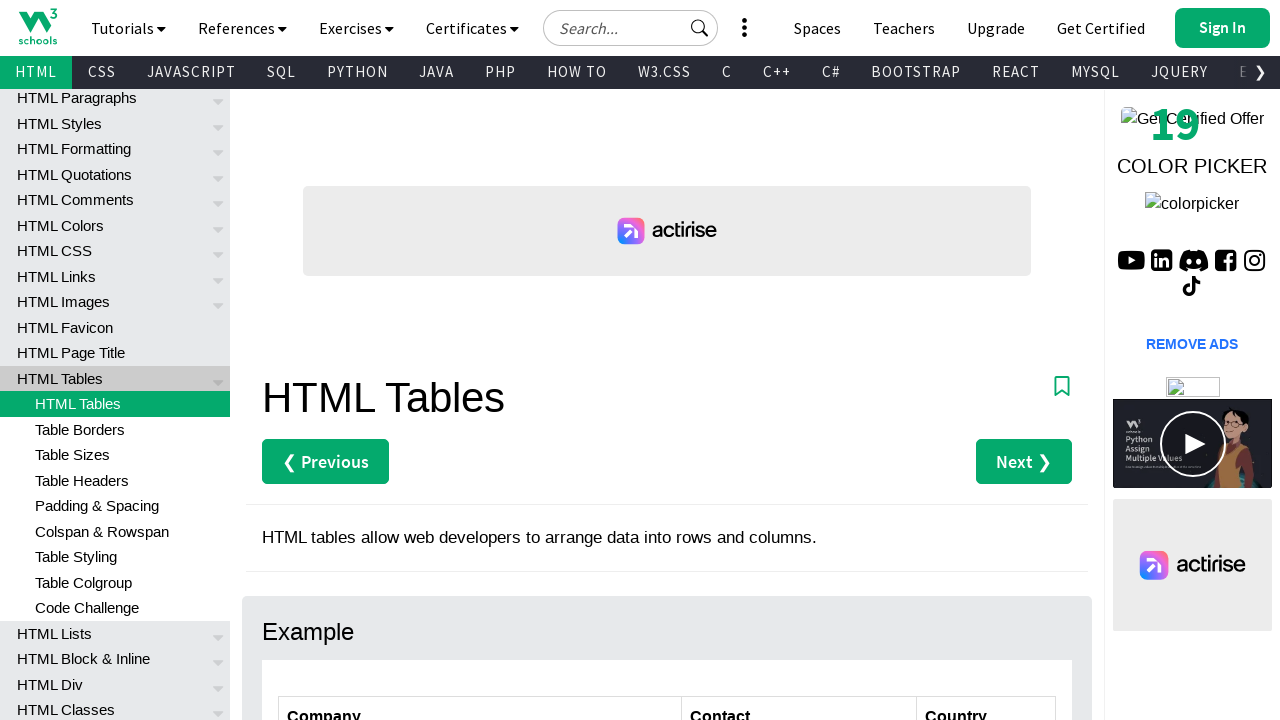

Retrieved country name from row 2: Germany
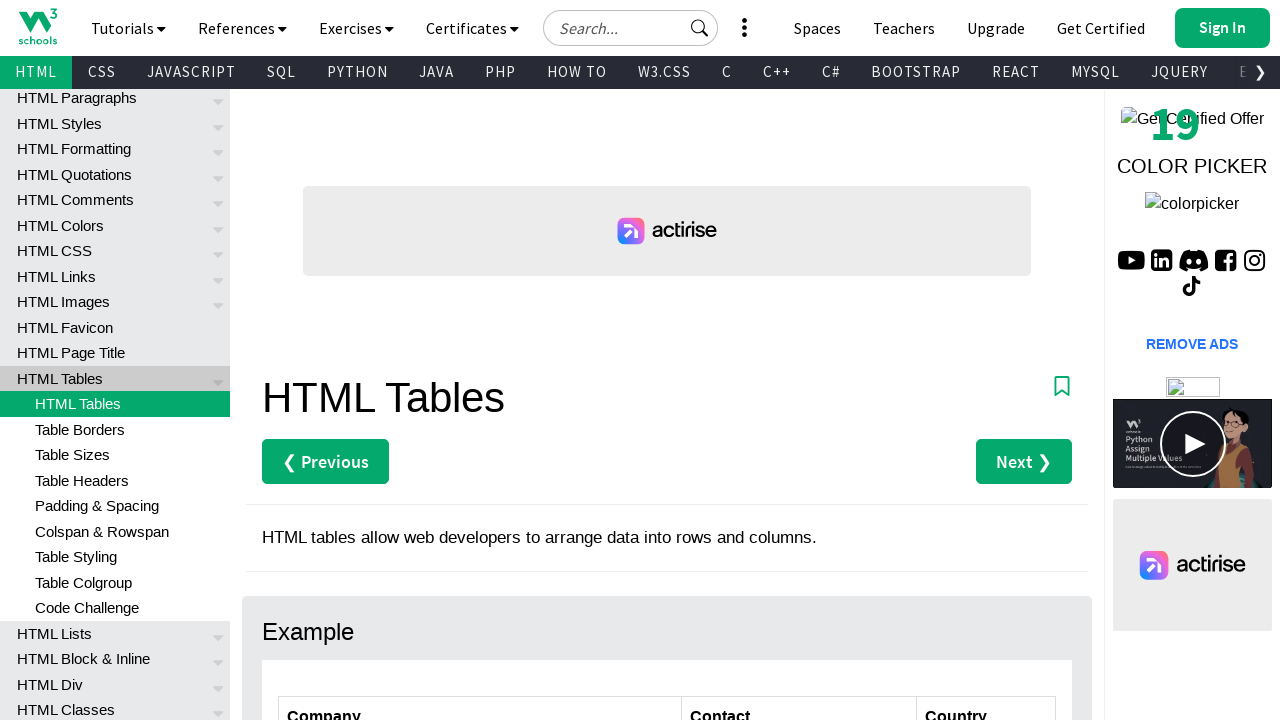

Retrieved country name from row 3: Mexico
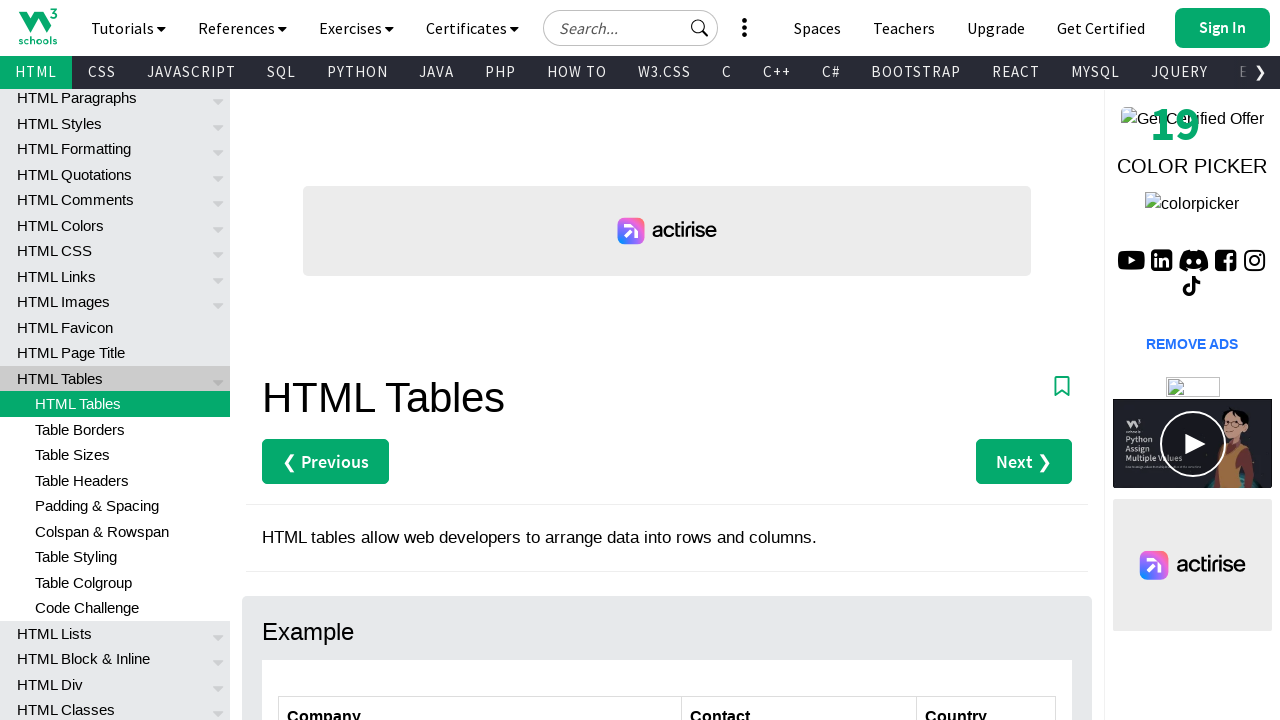

Retrieved country name from row 4: Austria
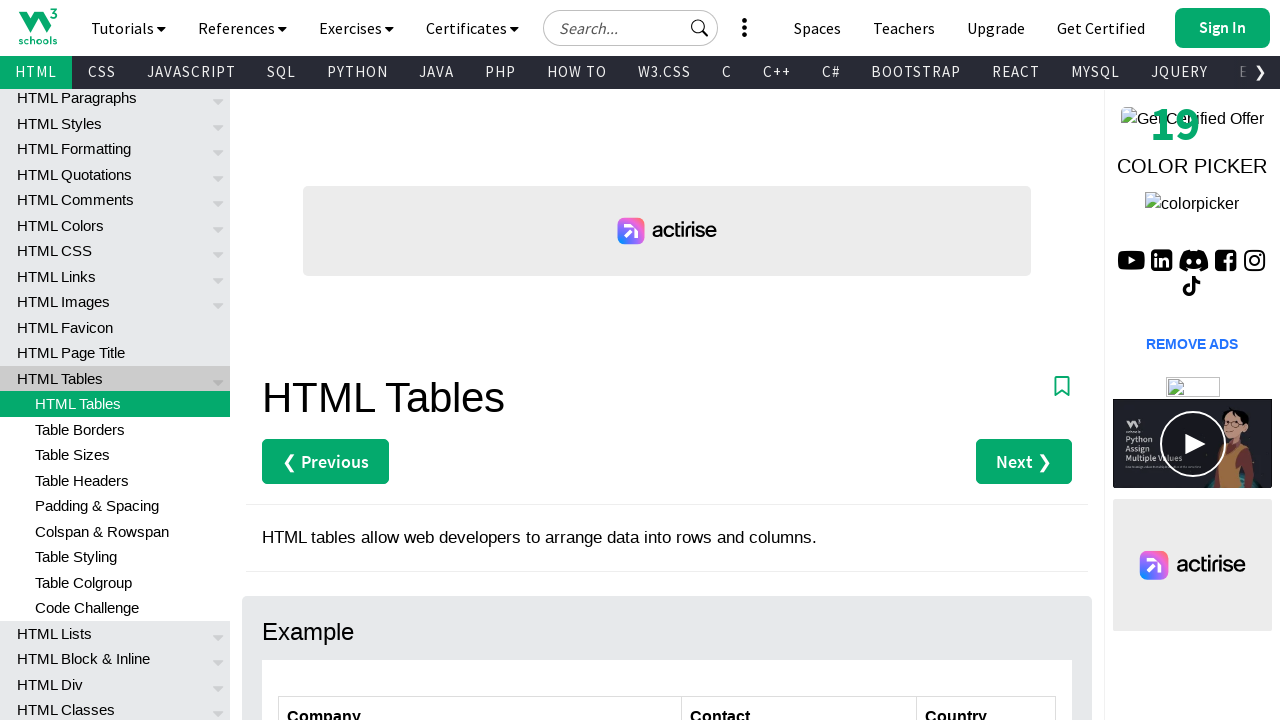

Retrieved country name from row 5: UK
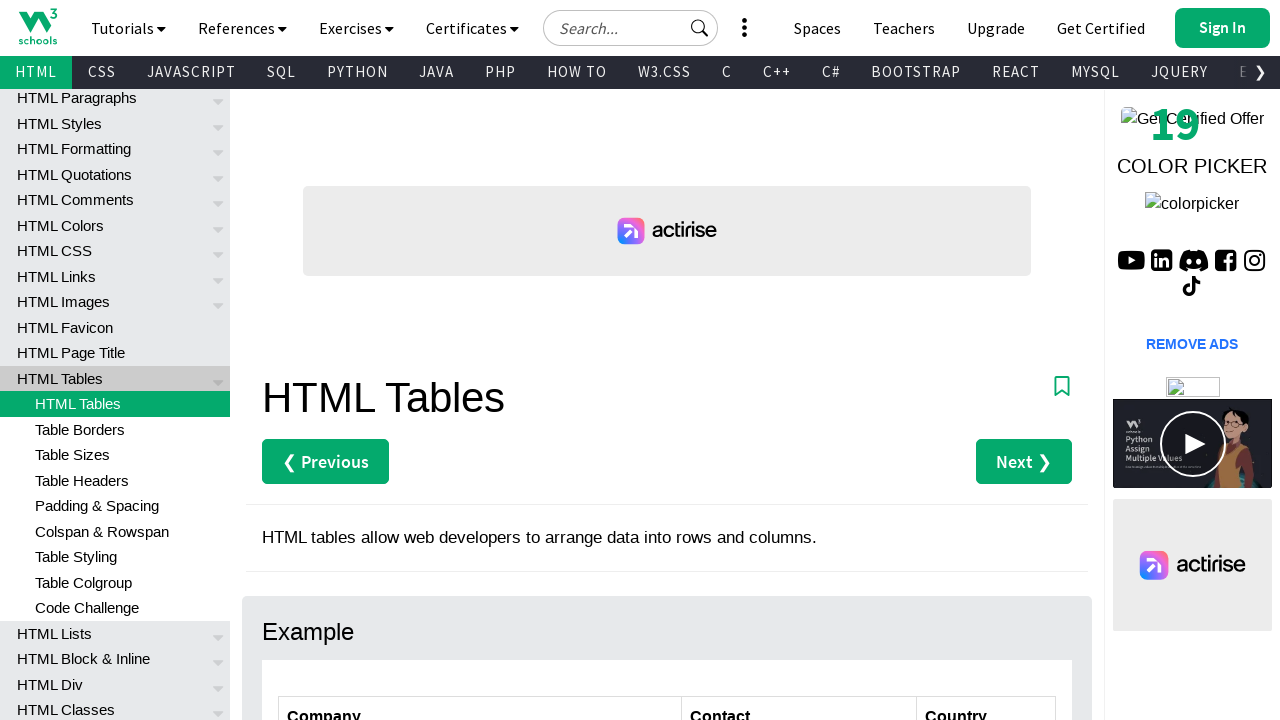

Retrieved country name from row 6: Canada
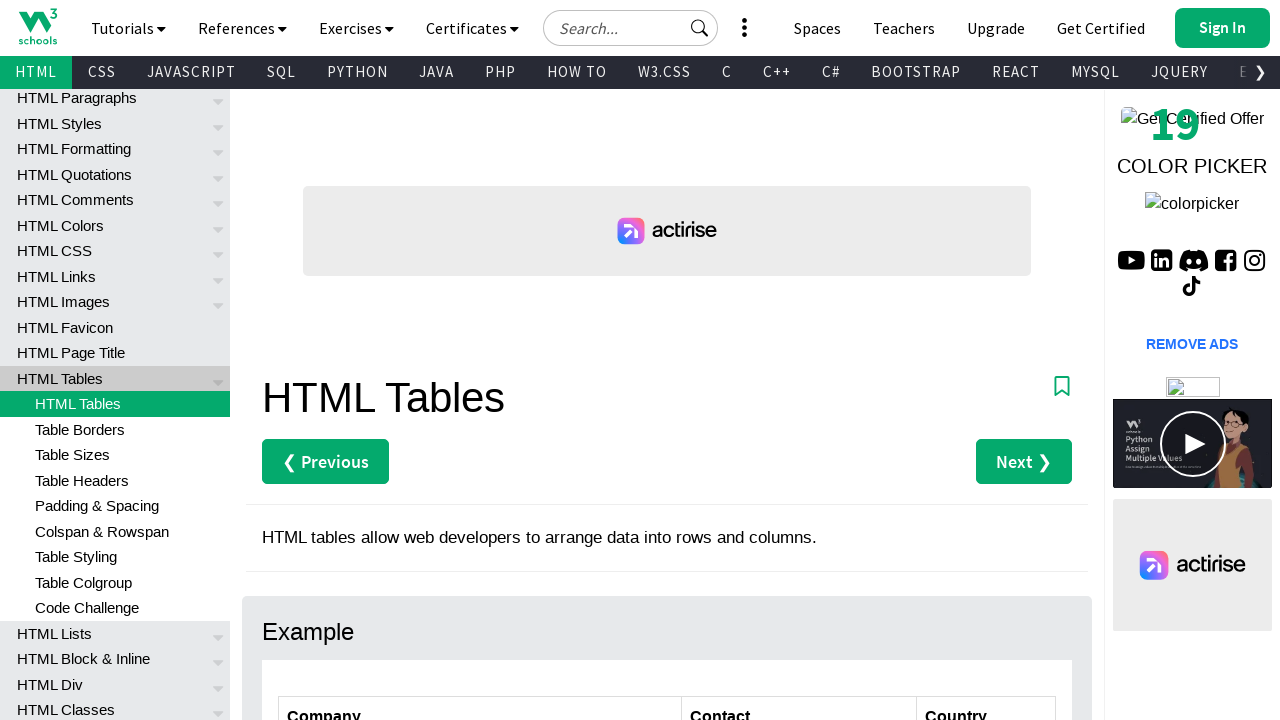

Retrieved country name from row 7: Italy
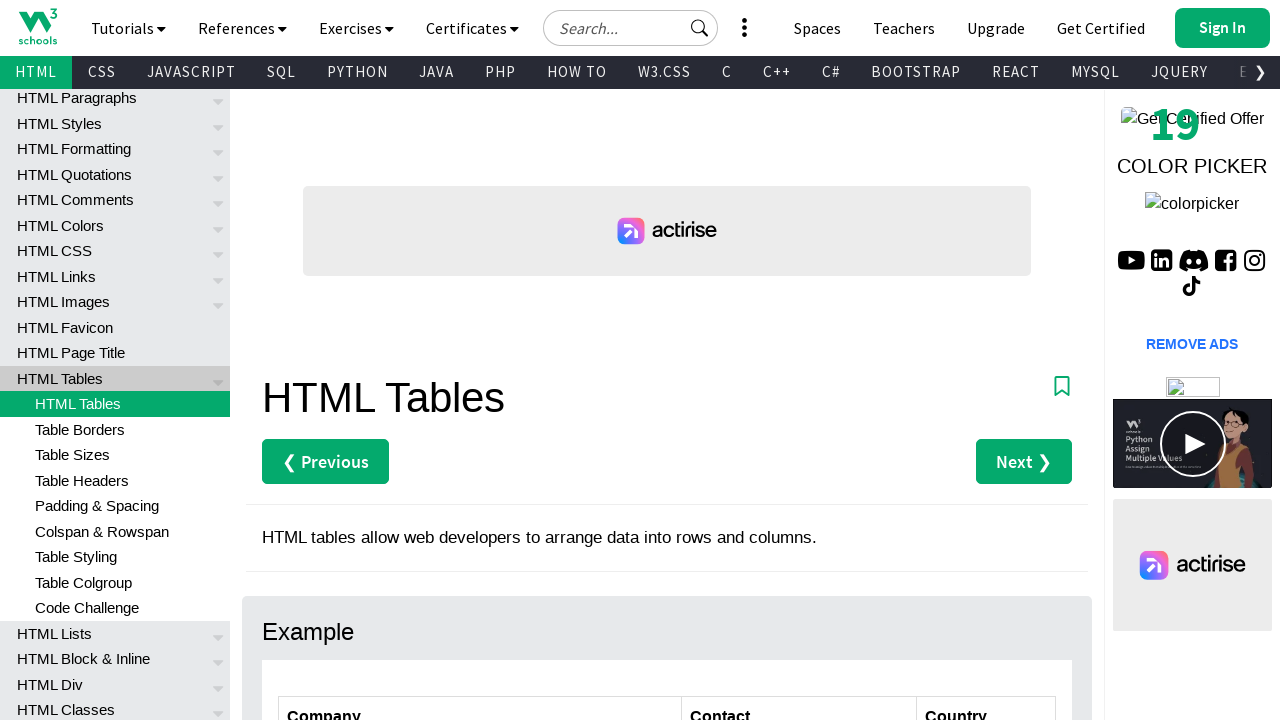

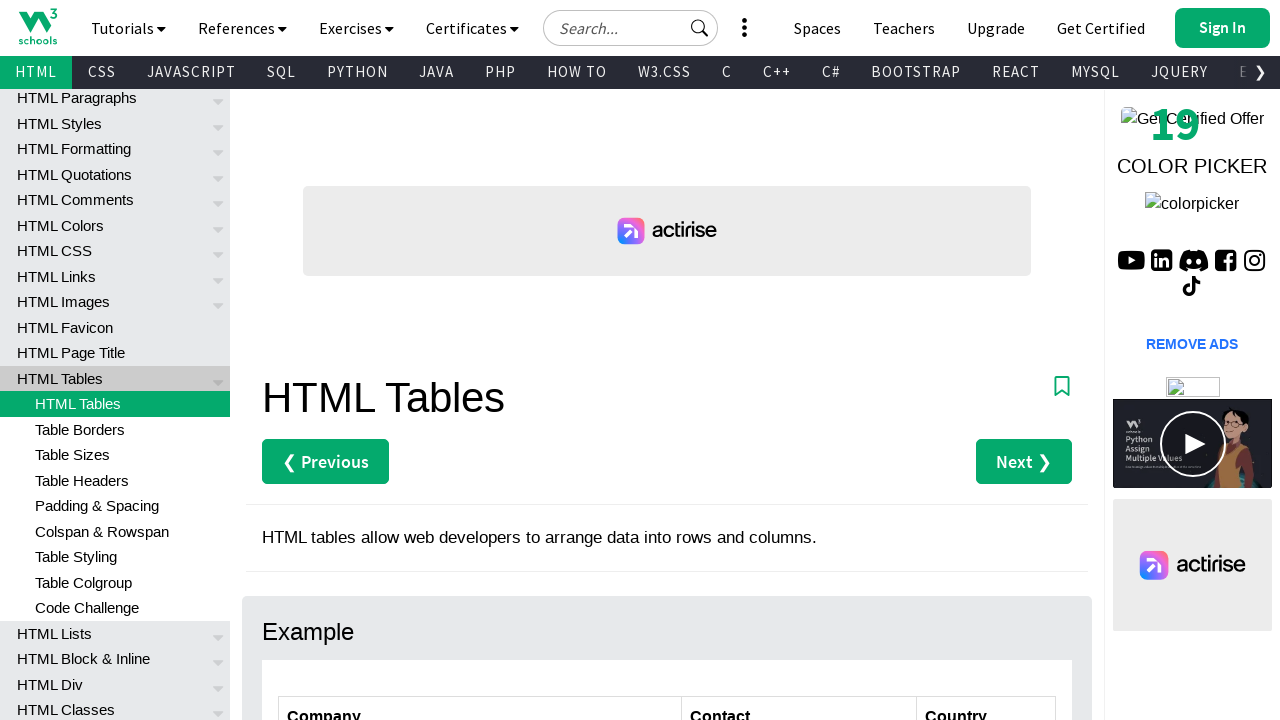